Waits for a specific price to appear, books an item, solves a math problem, and submits the answer

Starting URL: http://suninjuly.github.io/explicit_wait2.html

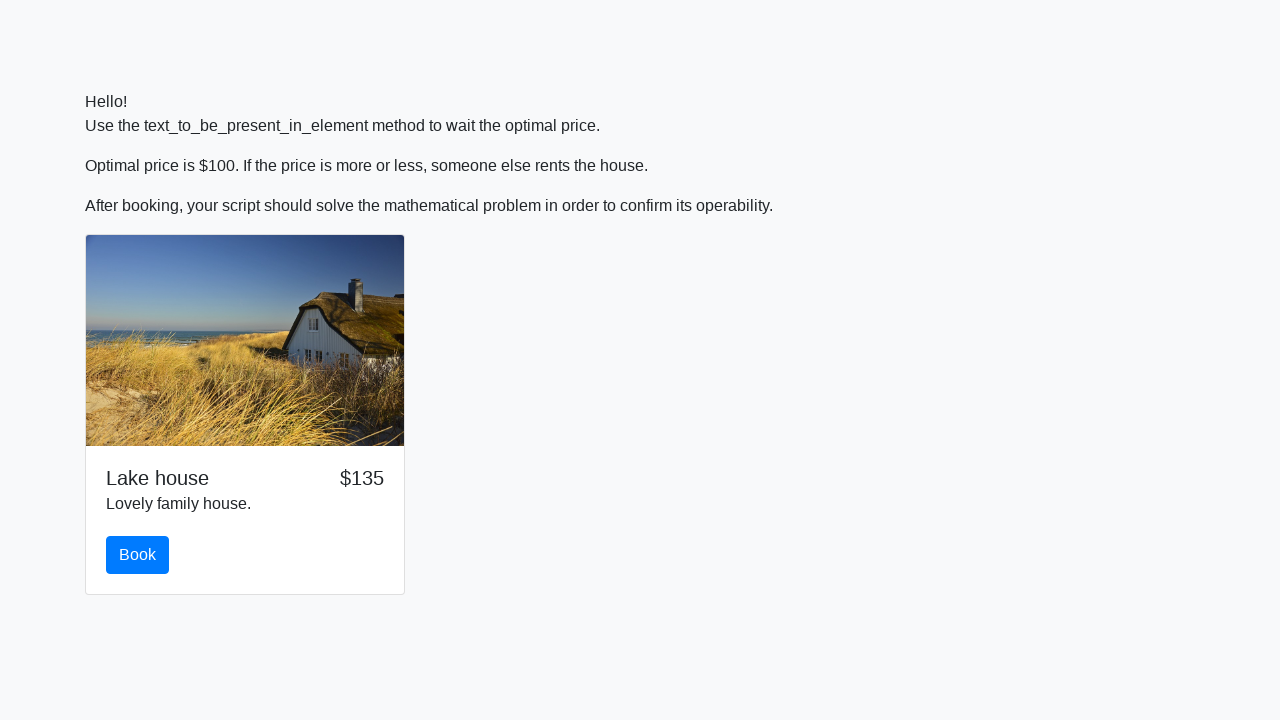

Waited for price to appear as $100
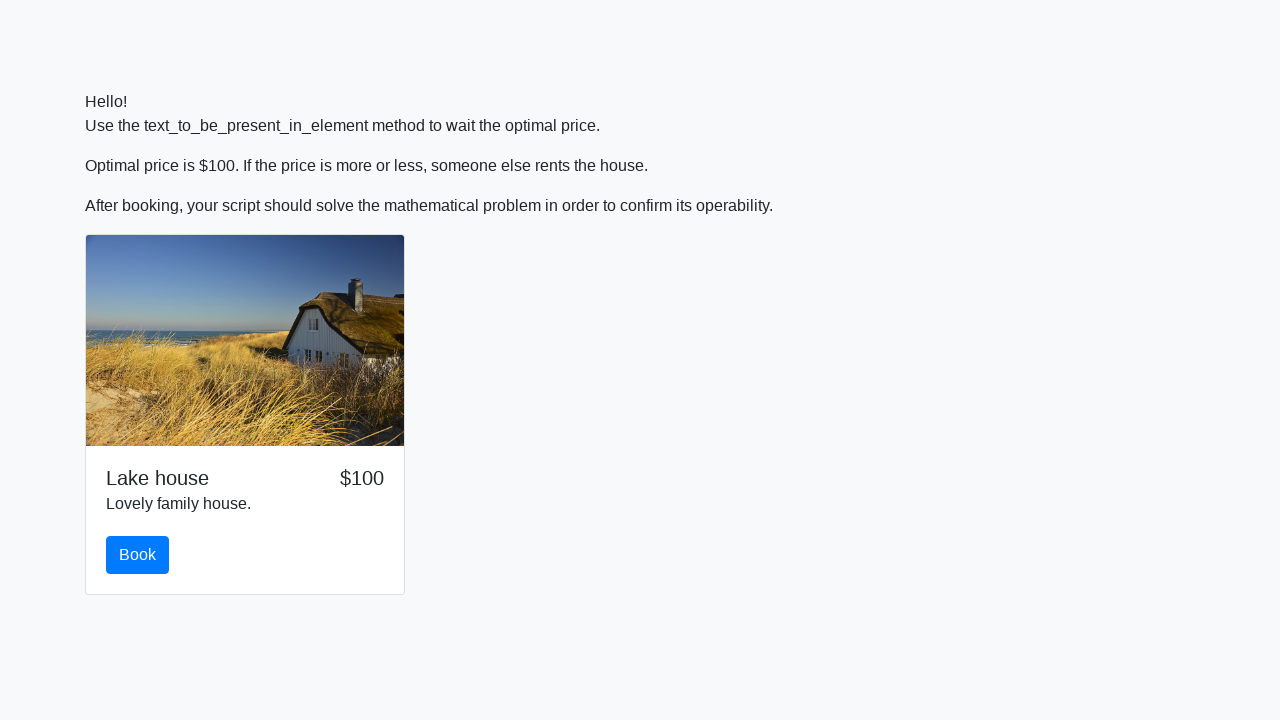

Clicked the book button at (138, 555) on #book
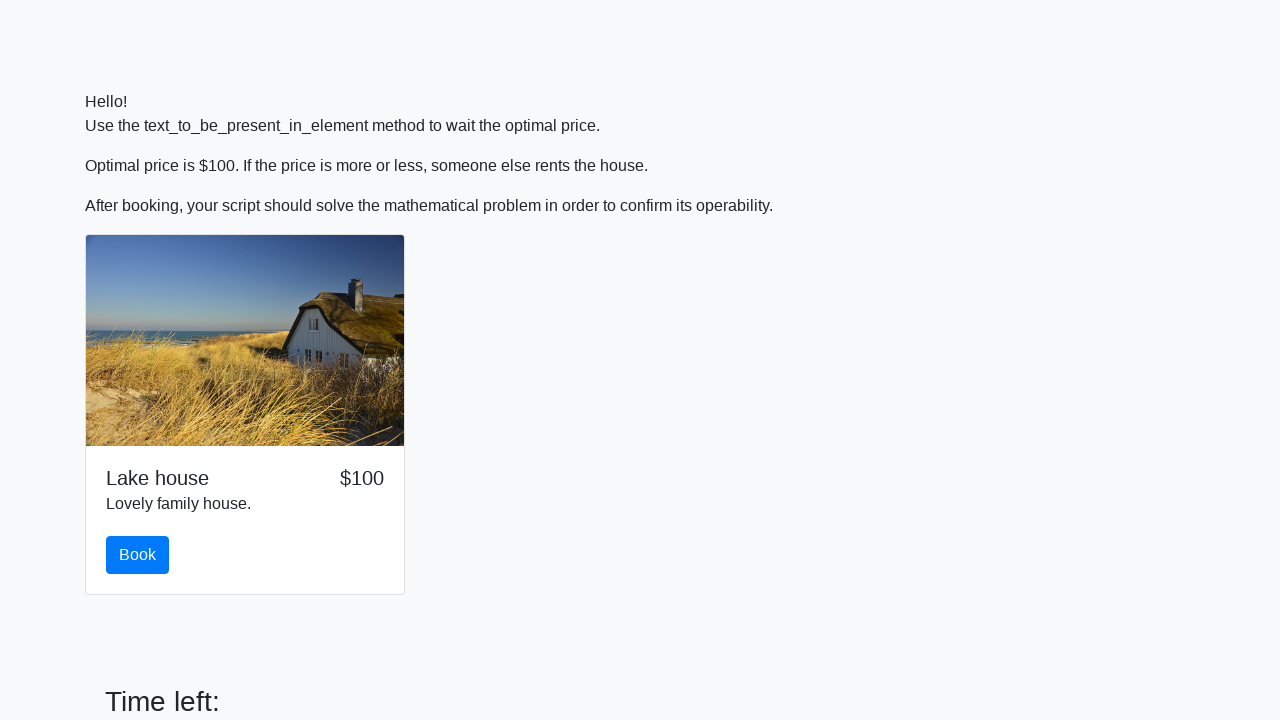

Retrieved the value to calculate from #input_value
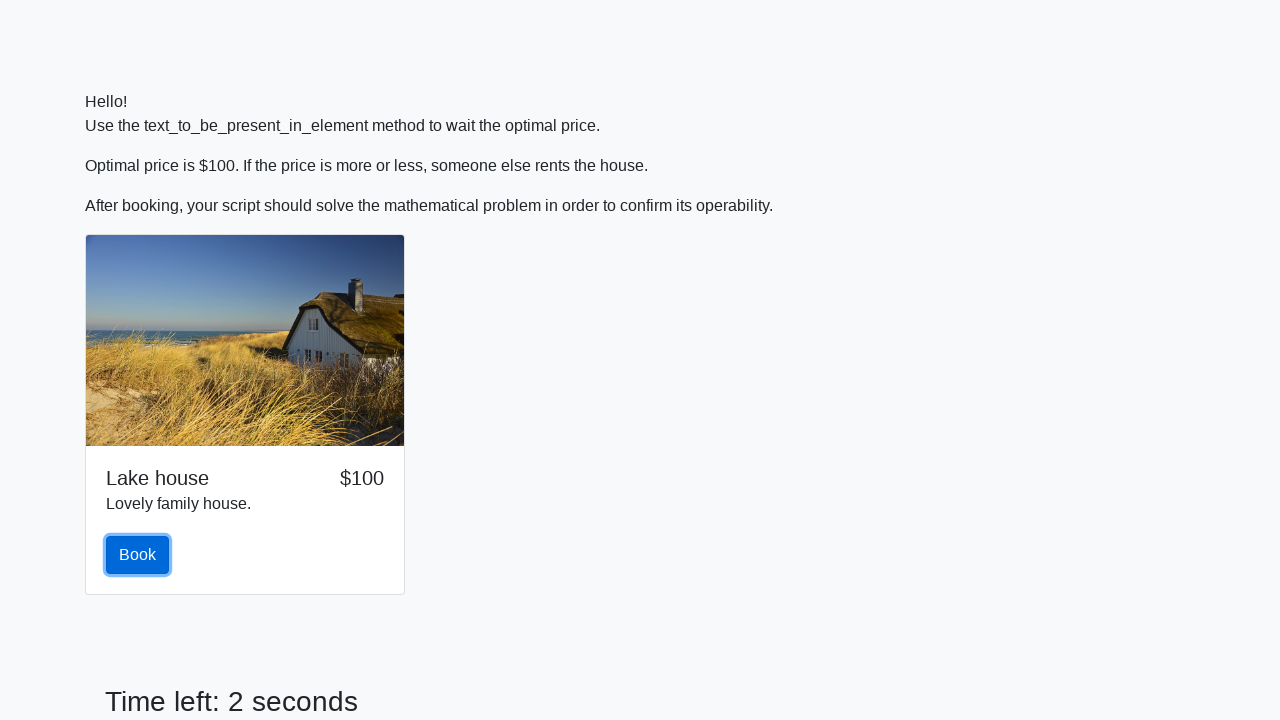

Calculated answer using math formula: 1.8193830285868426
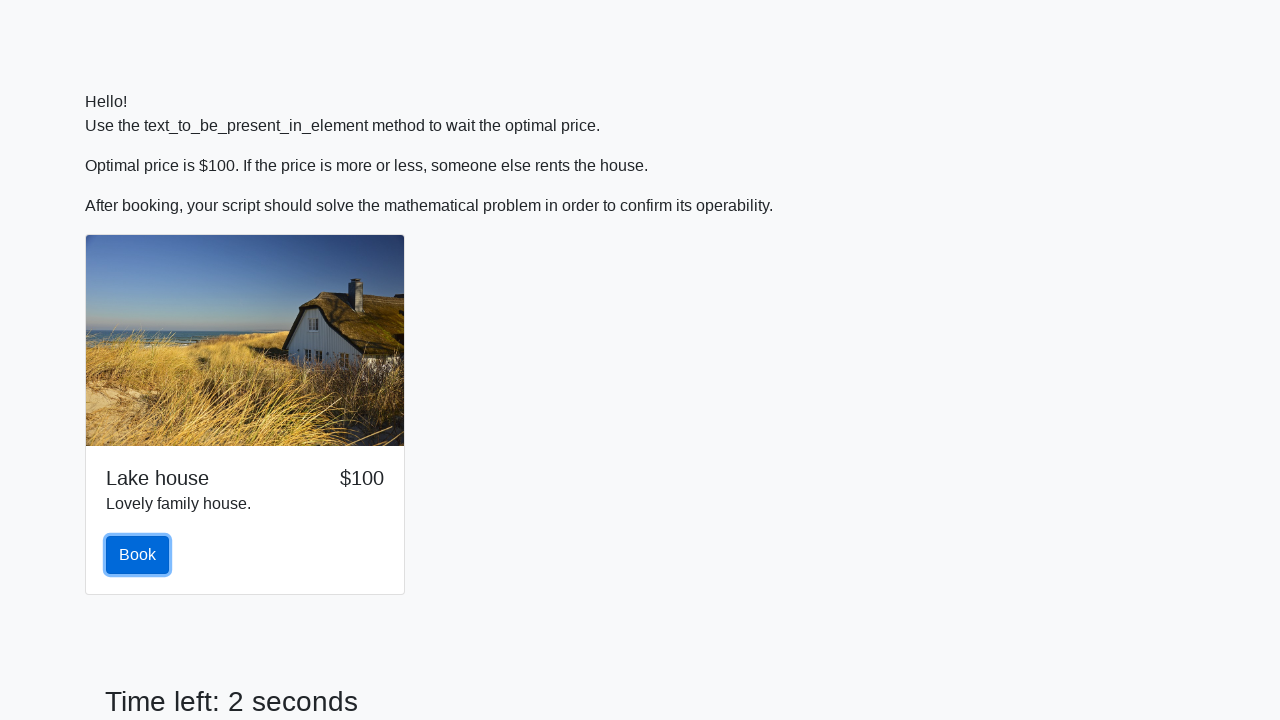

Filled in the calculated answer on #answer
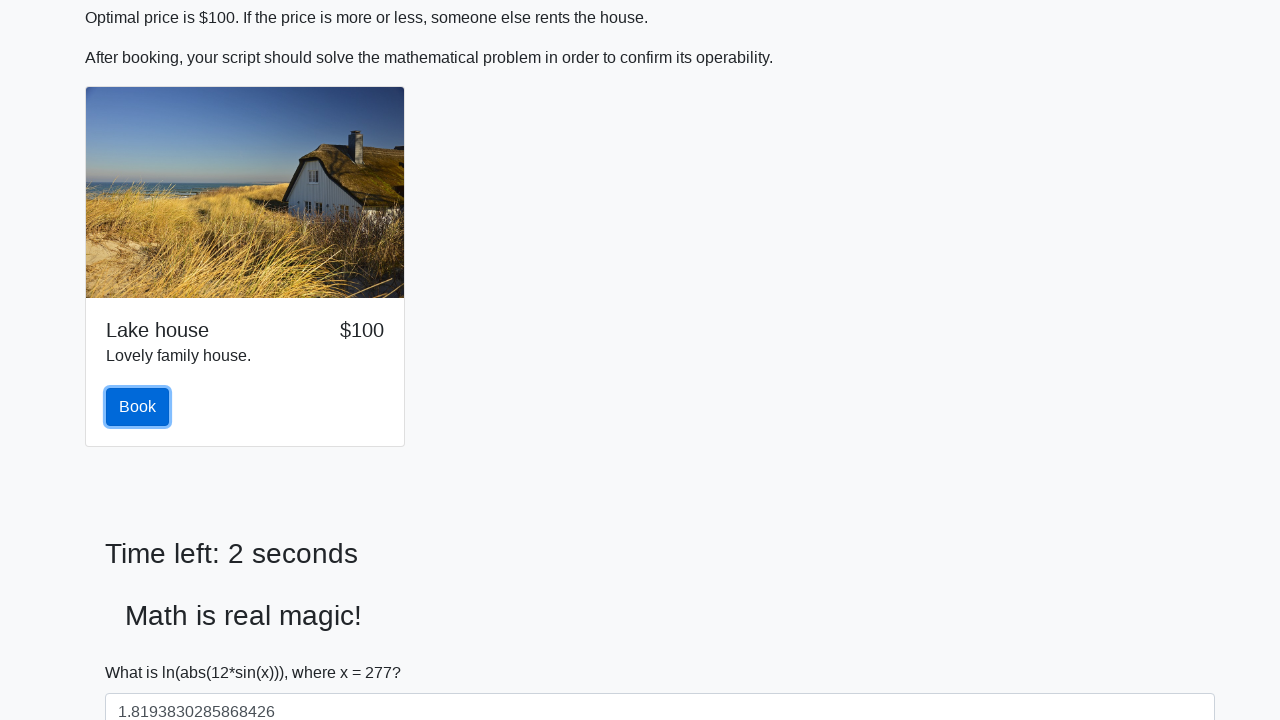

Clicked the solve button to submit the answer at (143, 651) on #solve
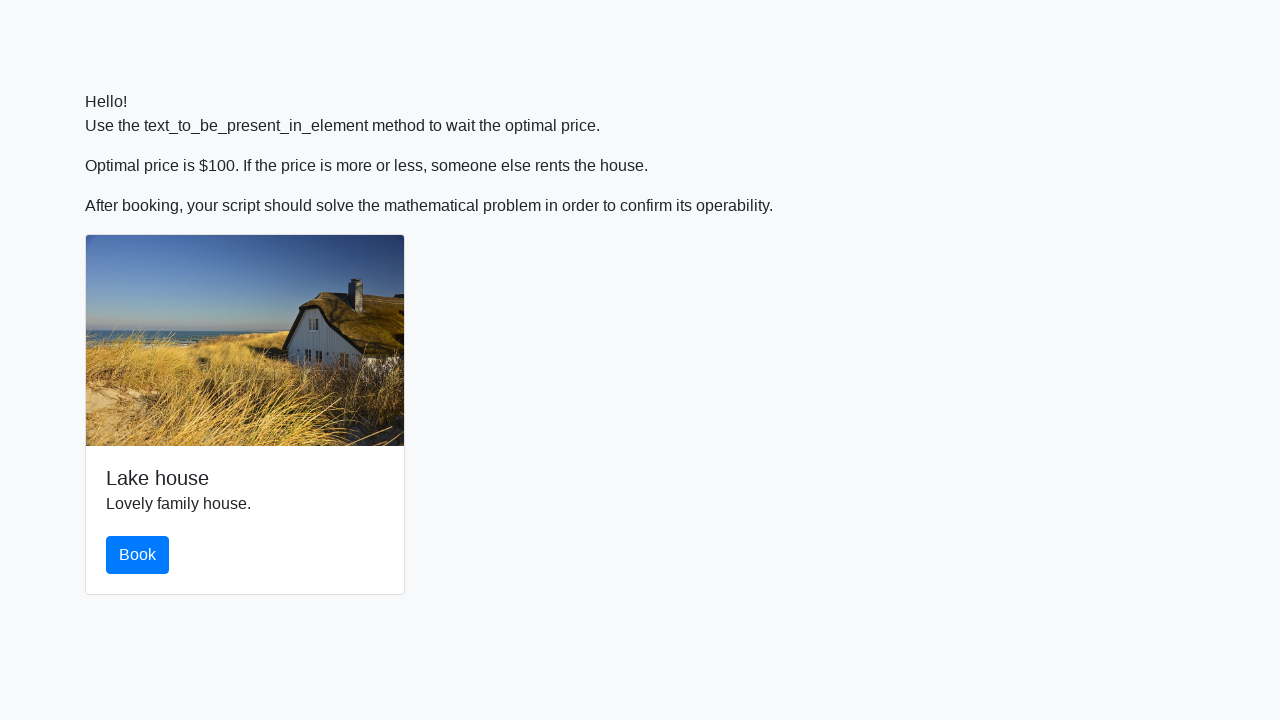

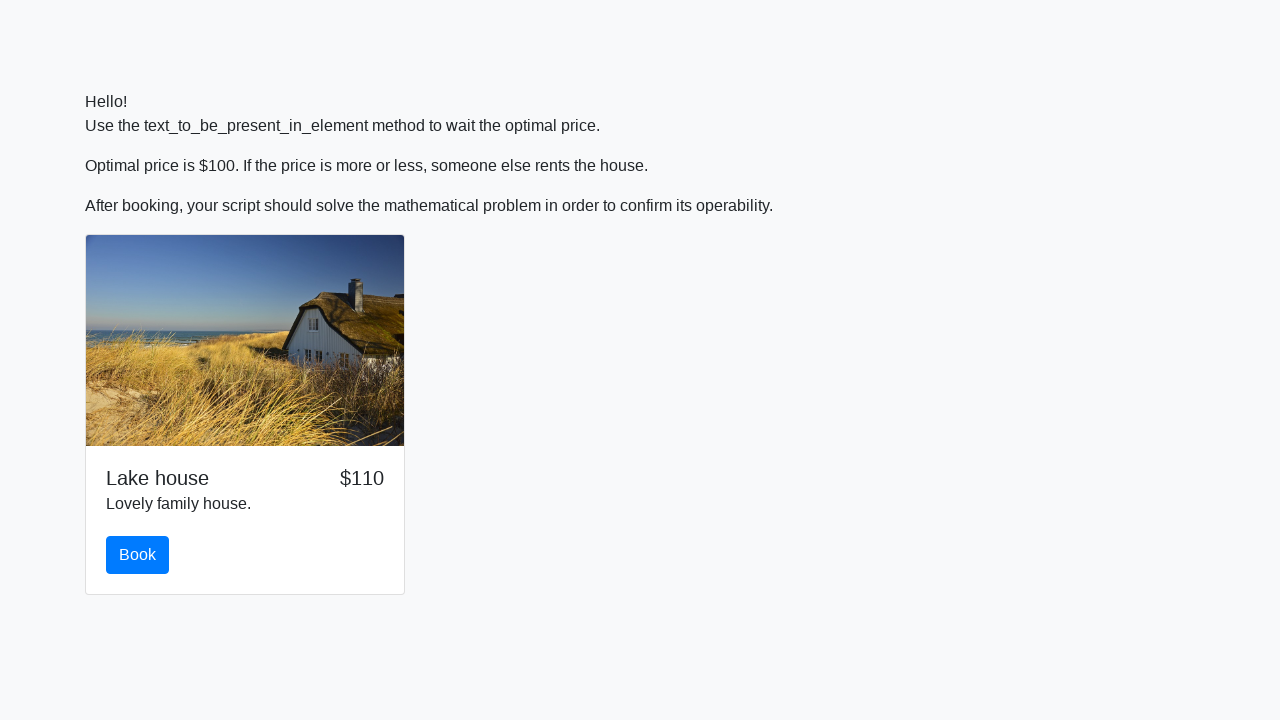